Tests checkbox handling functionality by selecting first 3 checkboxes, then unselecting only the selected checkboxes

Starting URL: https://testautomationpractice.blogspot.com/

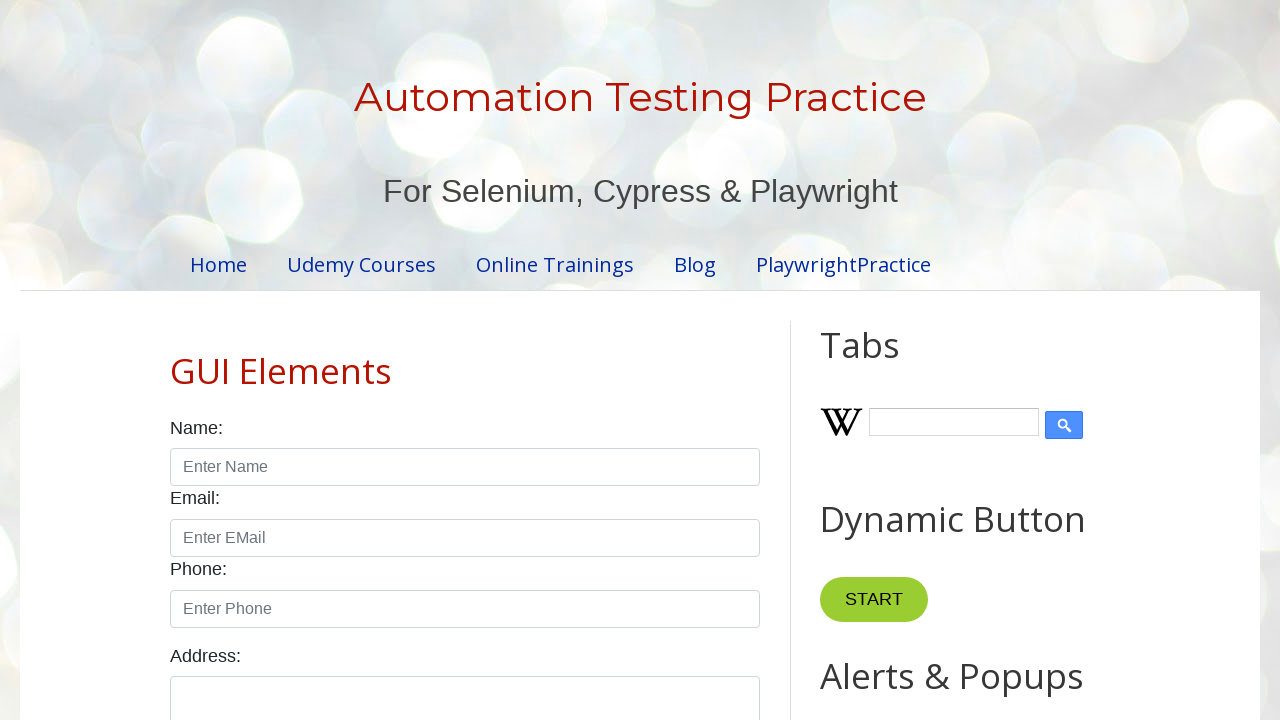

Located all checkboxes with form-check-input class
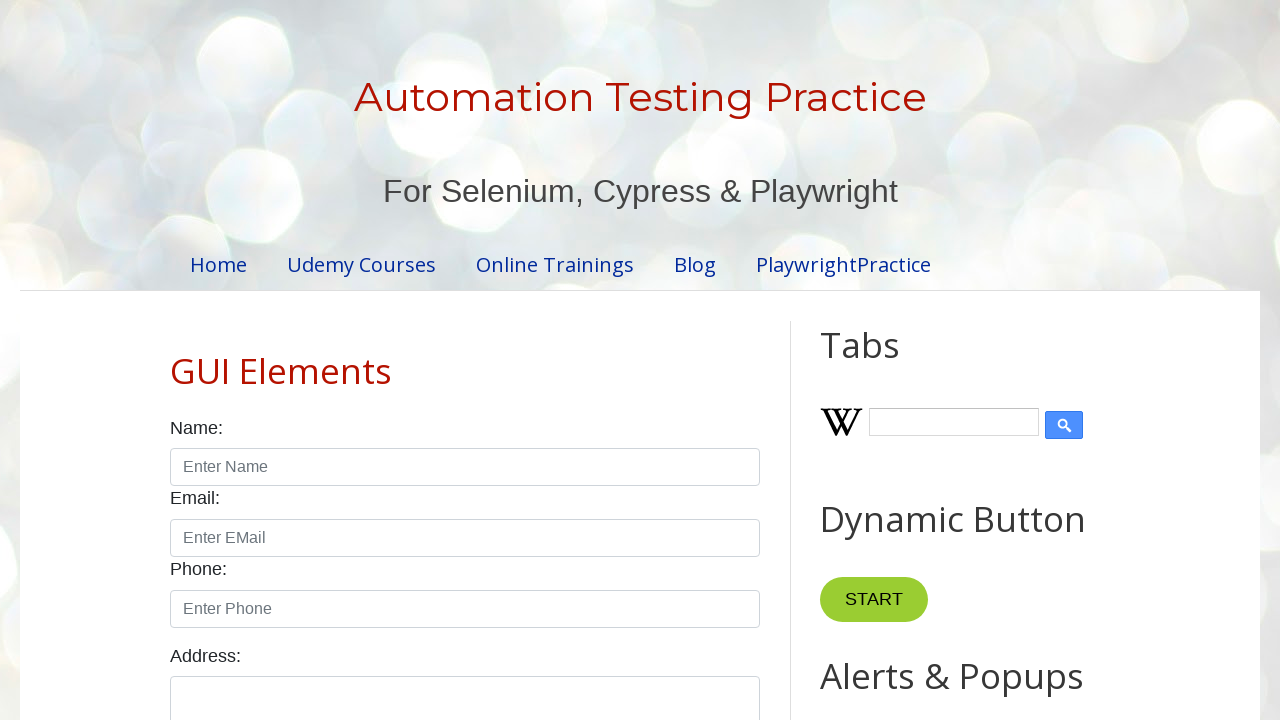

Clicked checkbox 1 to select it at (176, 360) on xpath=//*[@class='form-check-input' and @type='checkbox'] >> nth=0
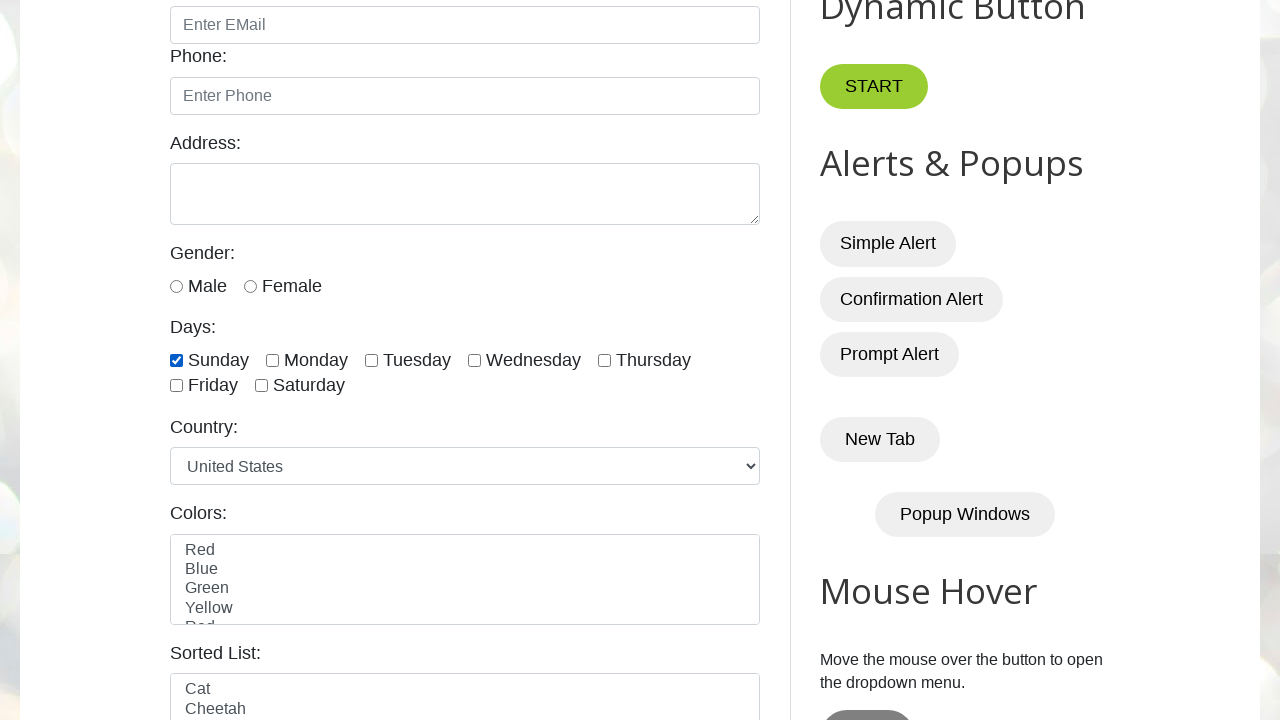

Clicked checkbox 2 to select it at (272, 360) on xpath=//*[@class='form-check-input' and @type='checkbox'] >> nth=1
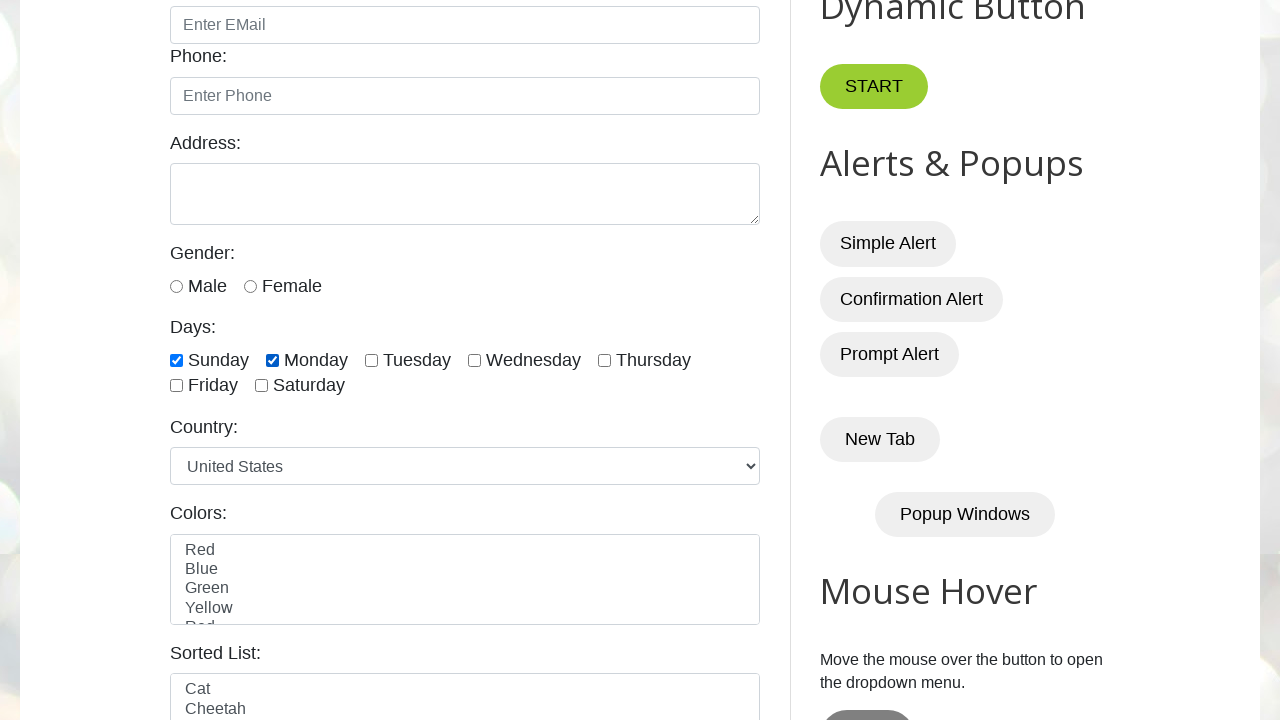

Clicked checkbox 3 to select it at (372, 360) on xpath=//*[@class='form-check-input' and @type='checkbox'] >> nth=2
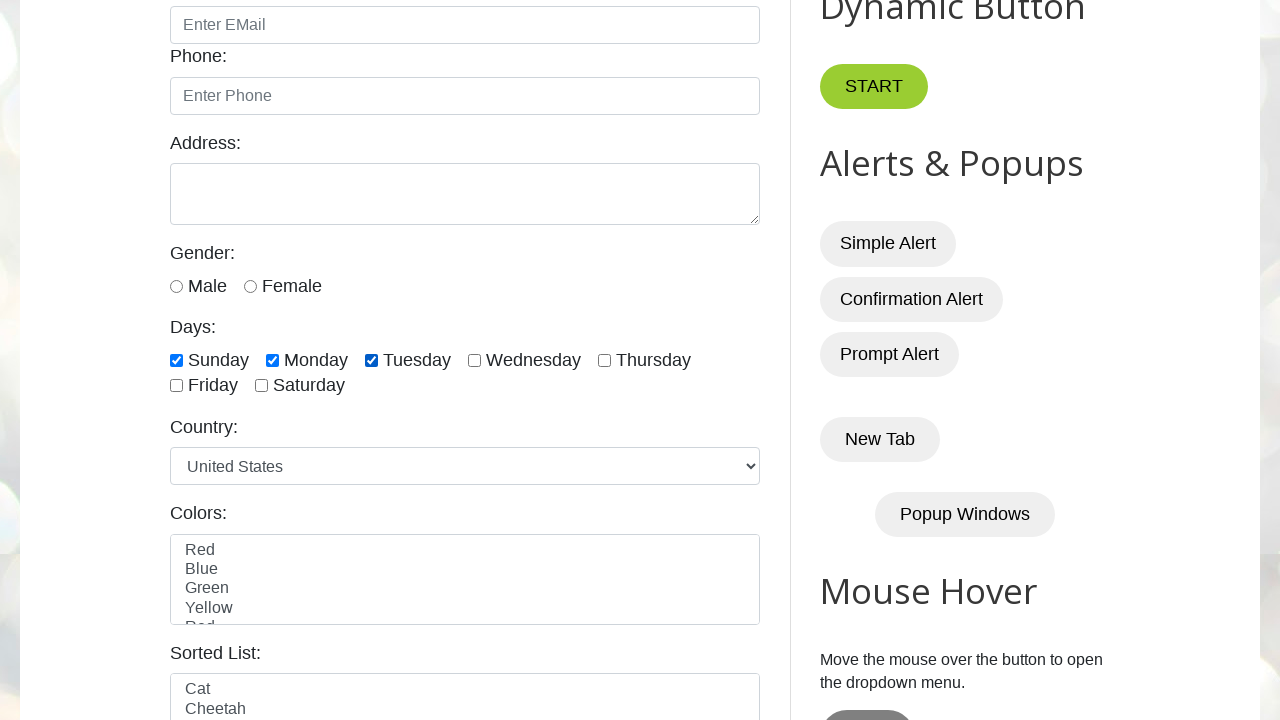

Waited 2 seconds to observe checkbox selections
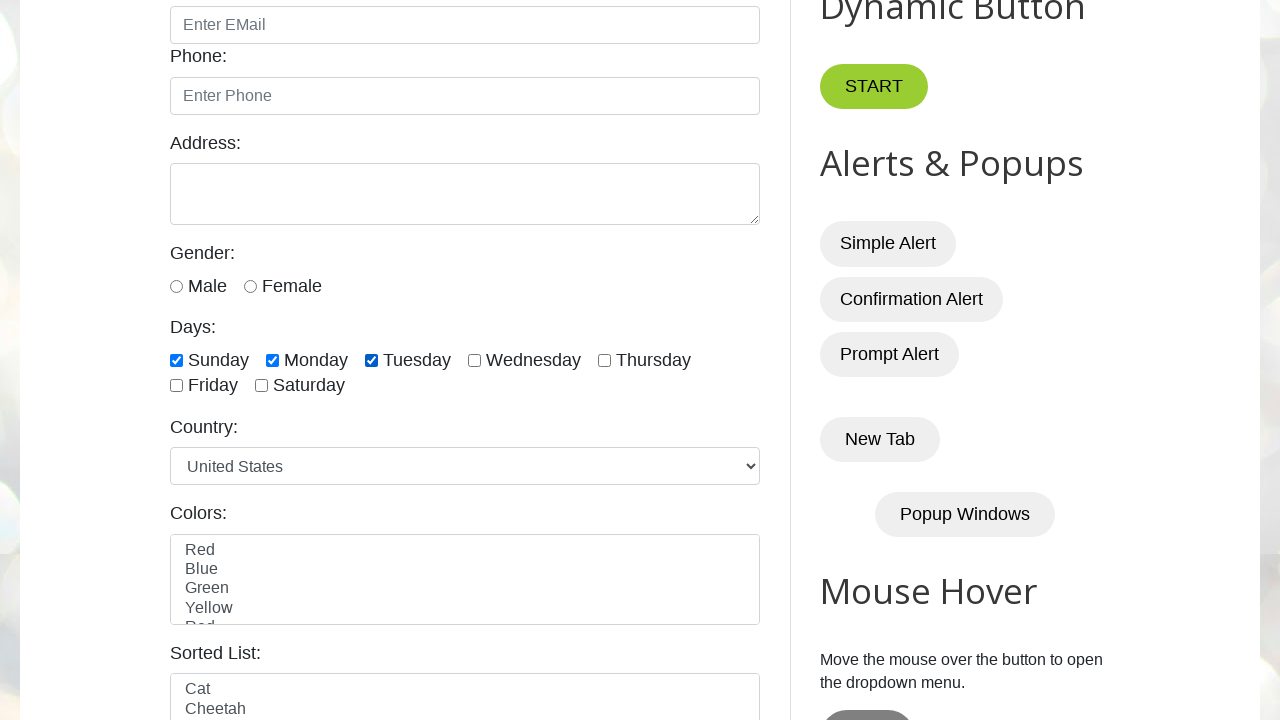

Retrieved total checkbox count: 7
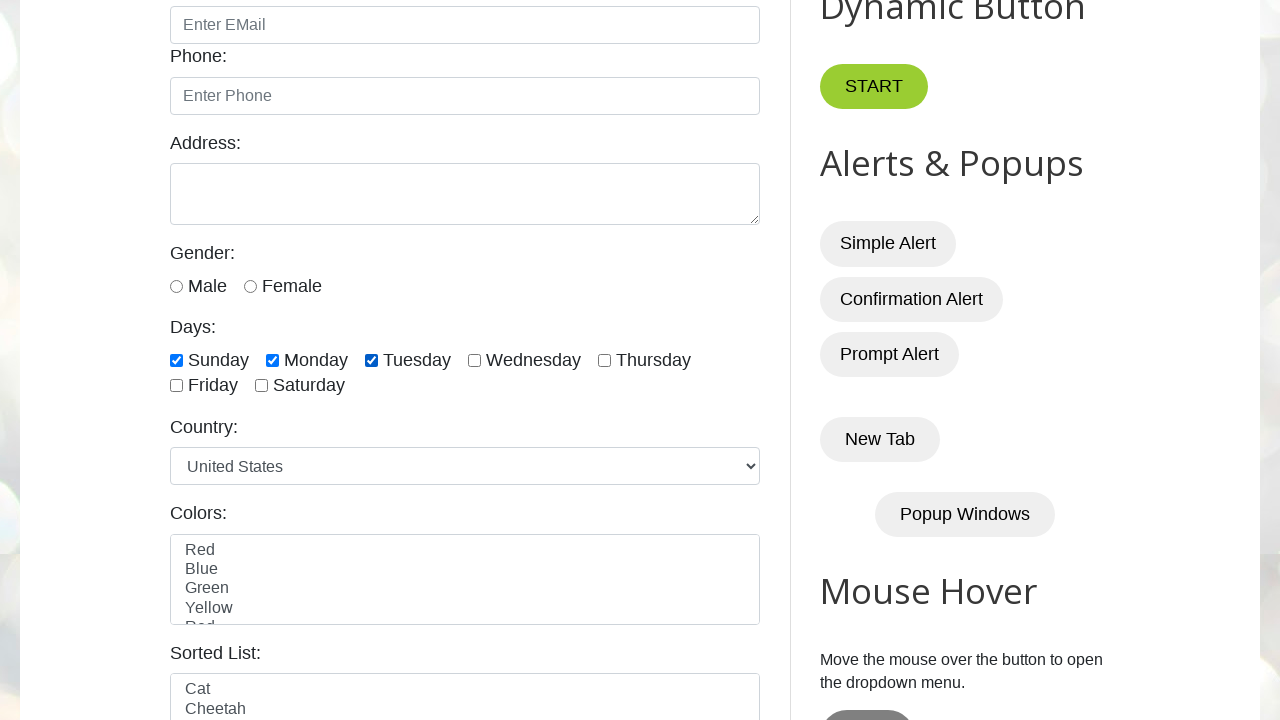

Unchecked checkbox 1 that was selected at (176, 360) on xpath=//*[@class='form-check-input' and @type='checkbox'] >> nth=0
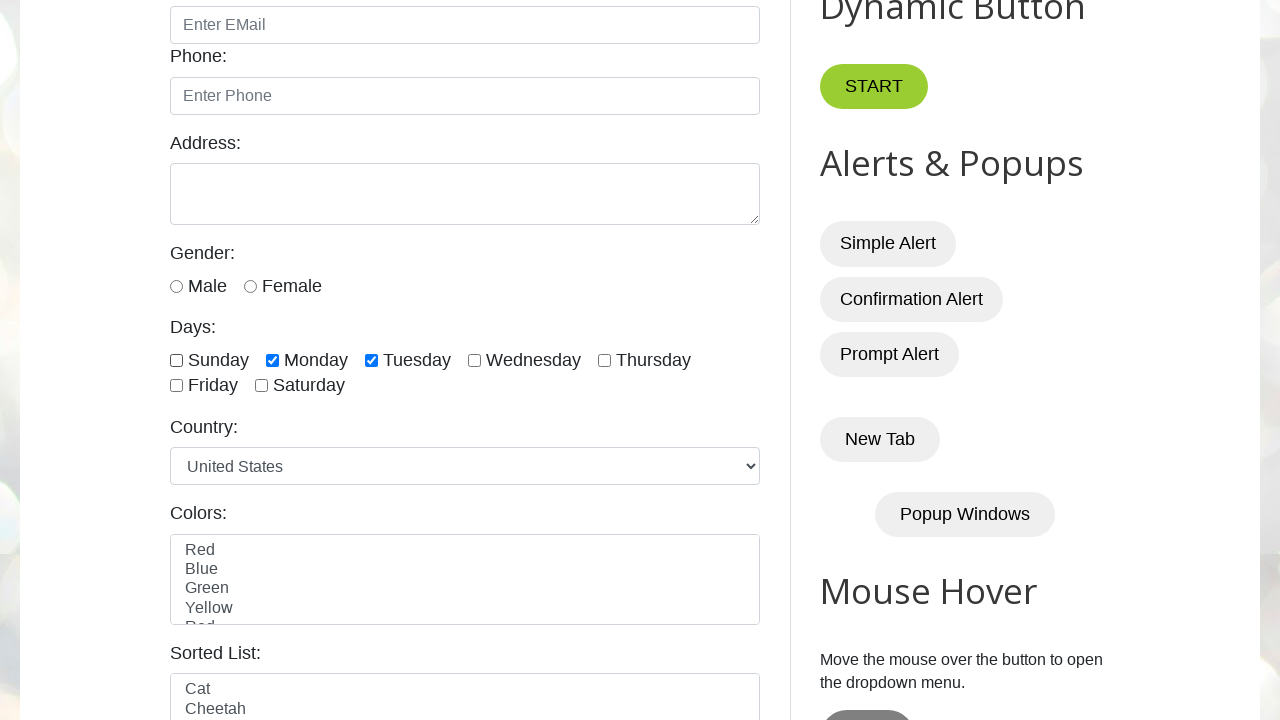

Unchecked checkbox 2 that was selected at (272, 360) on xpath=//*[@class='form-check-input' and @type='checkbox'] >> nth=1
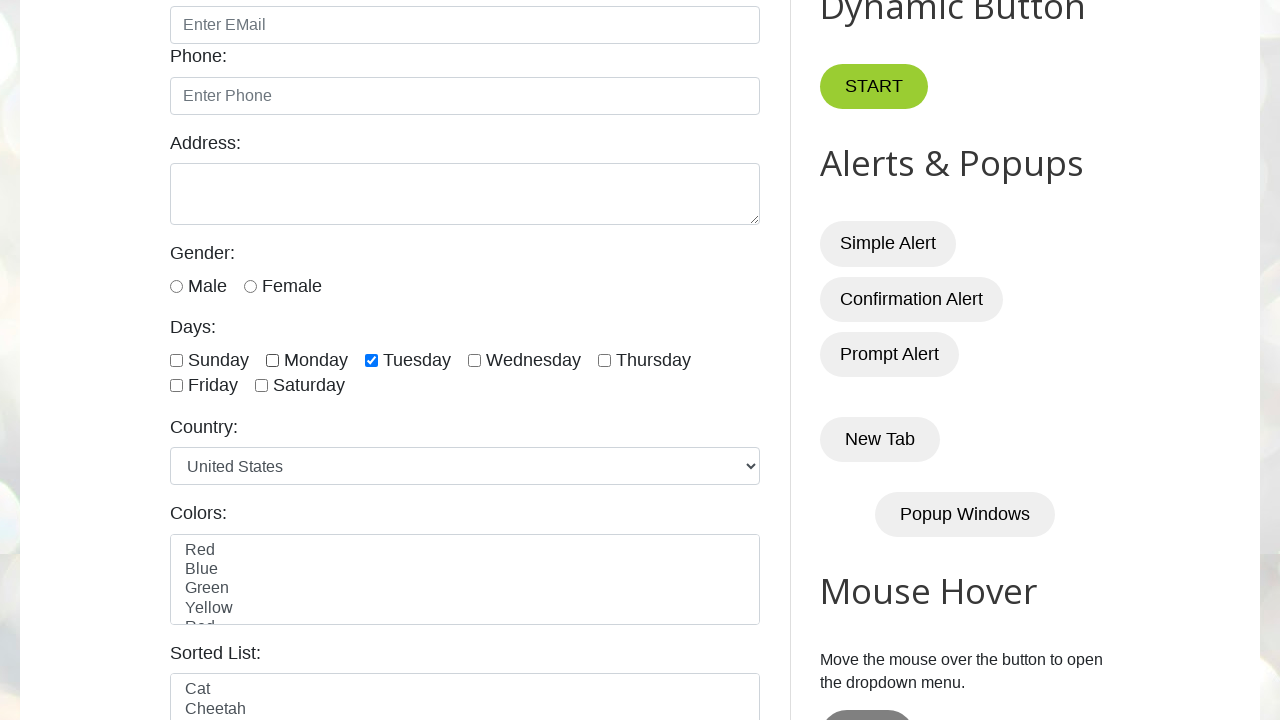

Unchecked checkbox 3 that was selected at (372, 360) on xpath=//*[@class='form-check-input' and @type='checkbox'] >> nth=2
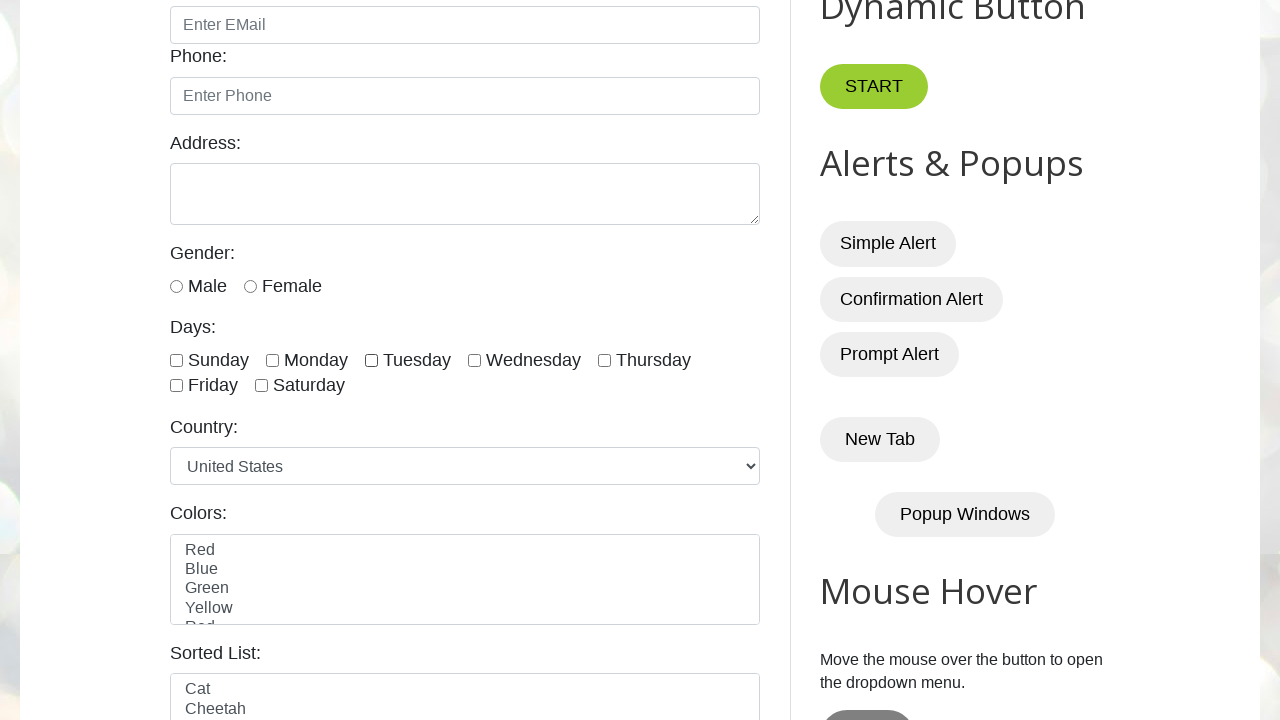

Waited 2 seconds to observe final checkbox state
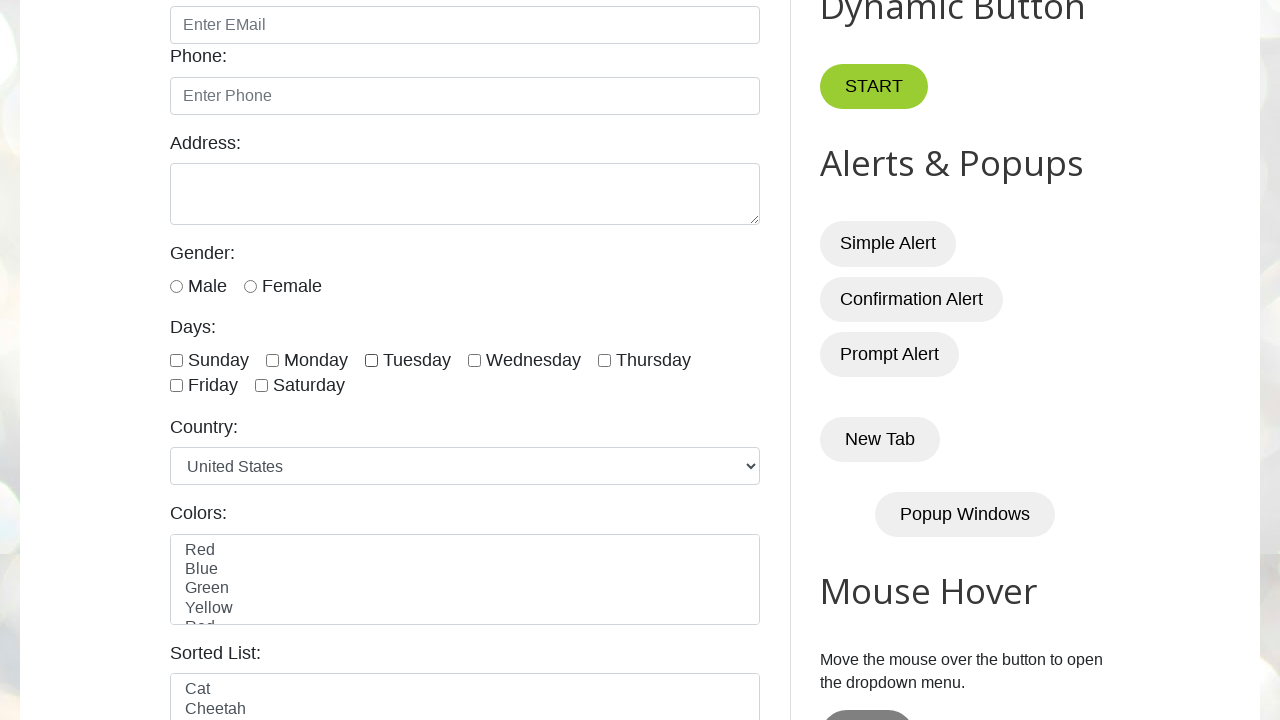

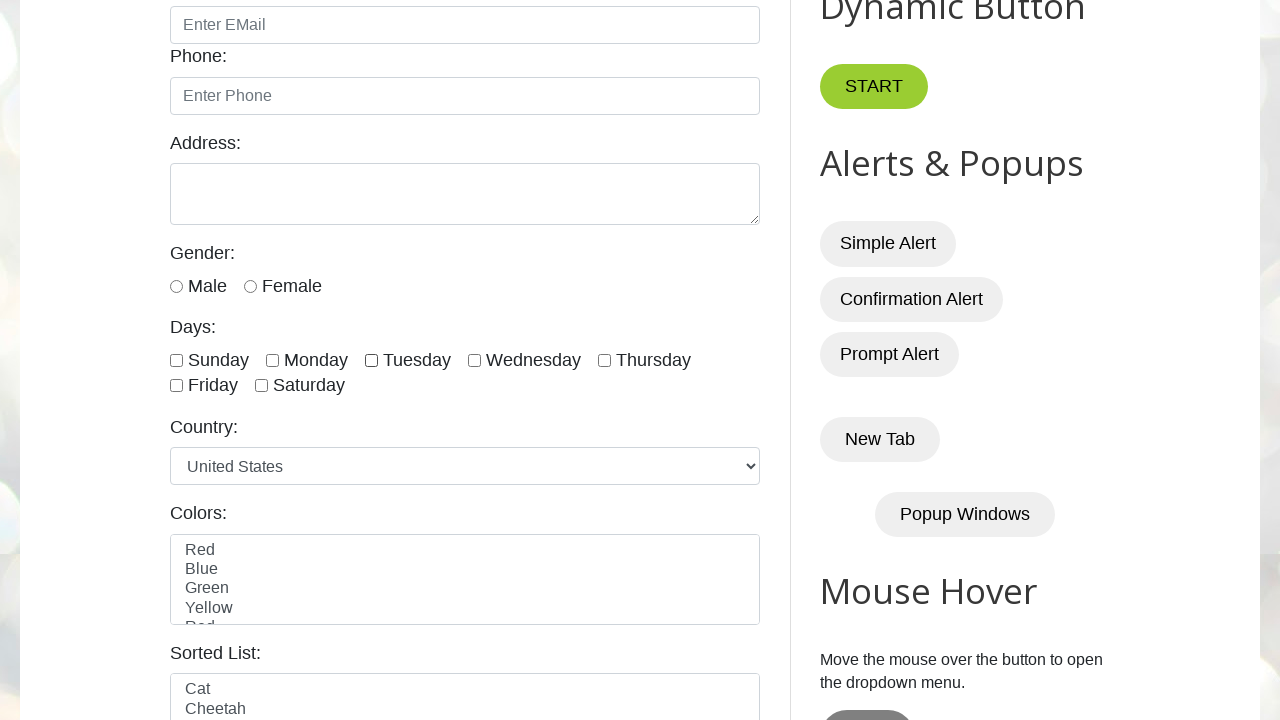